Tests scrolling to form elements and filling in name and date fields on a form that requires scrolling

Starting URL: https://formy-project.herokuapp.com/scroll

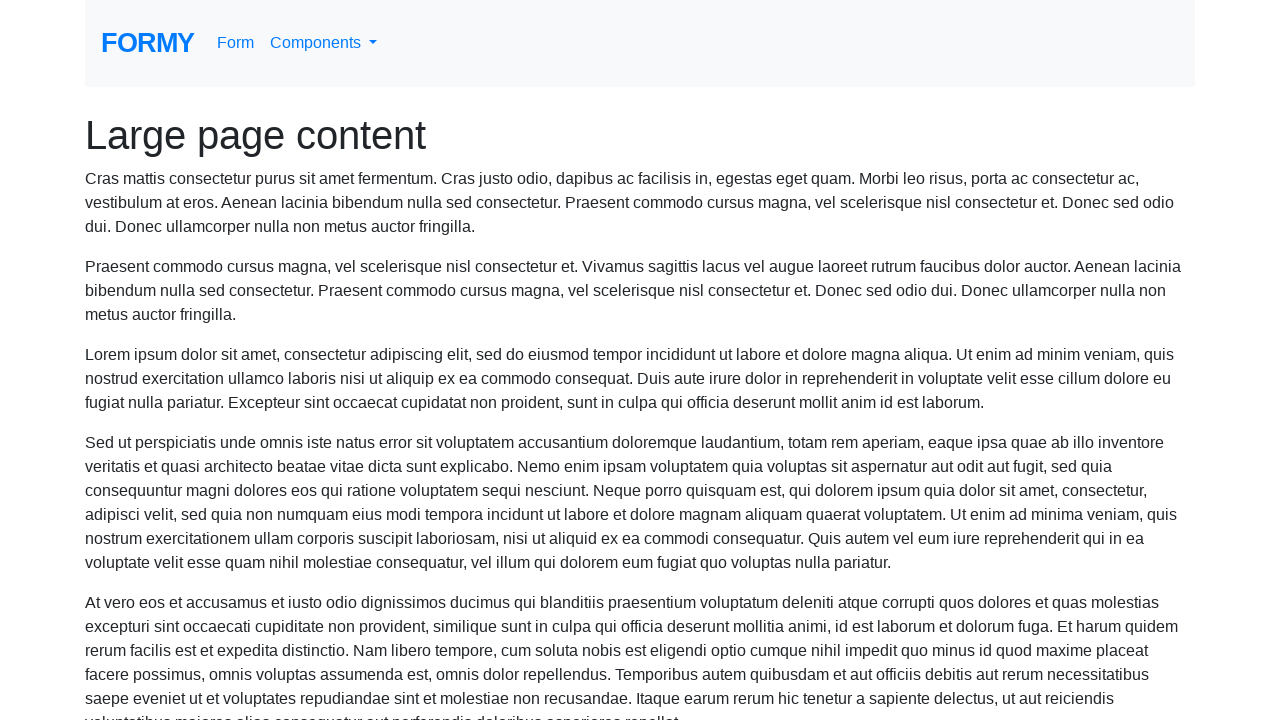

Scrolled name field into view
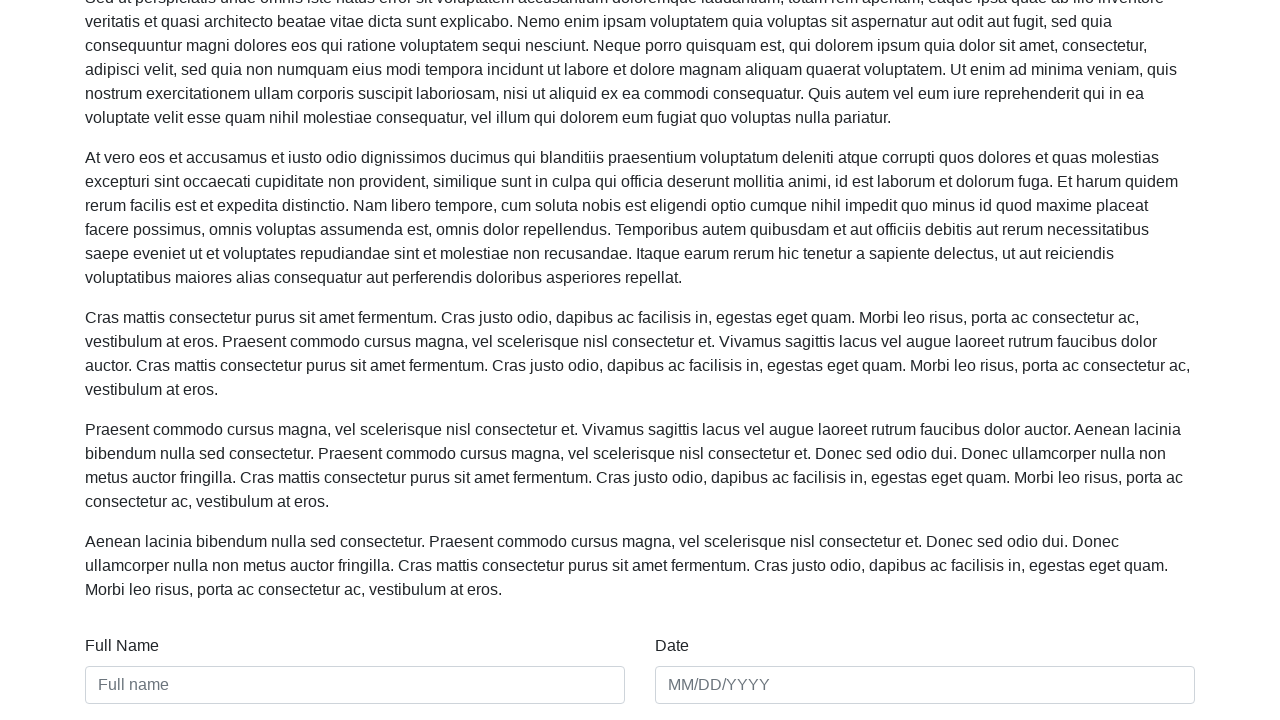

Filled name field with 'Dean Yeaton' on #name
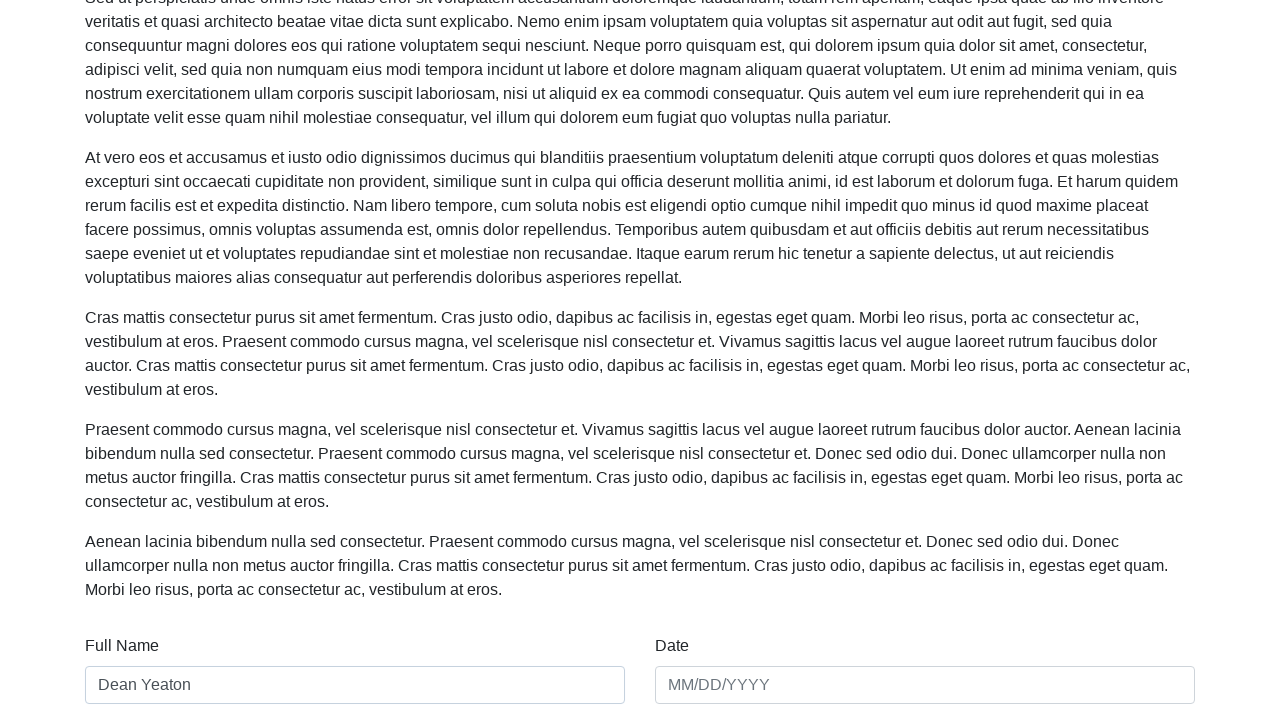

Scrolled date field into view
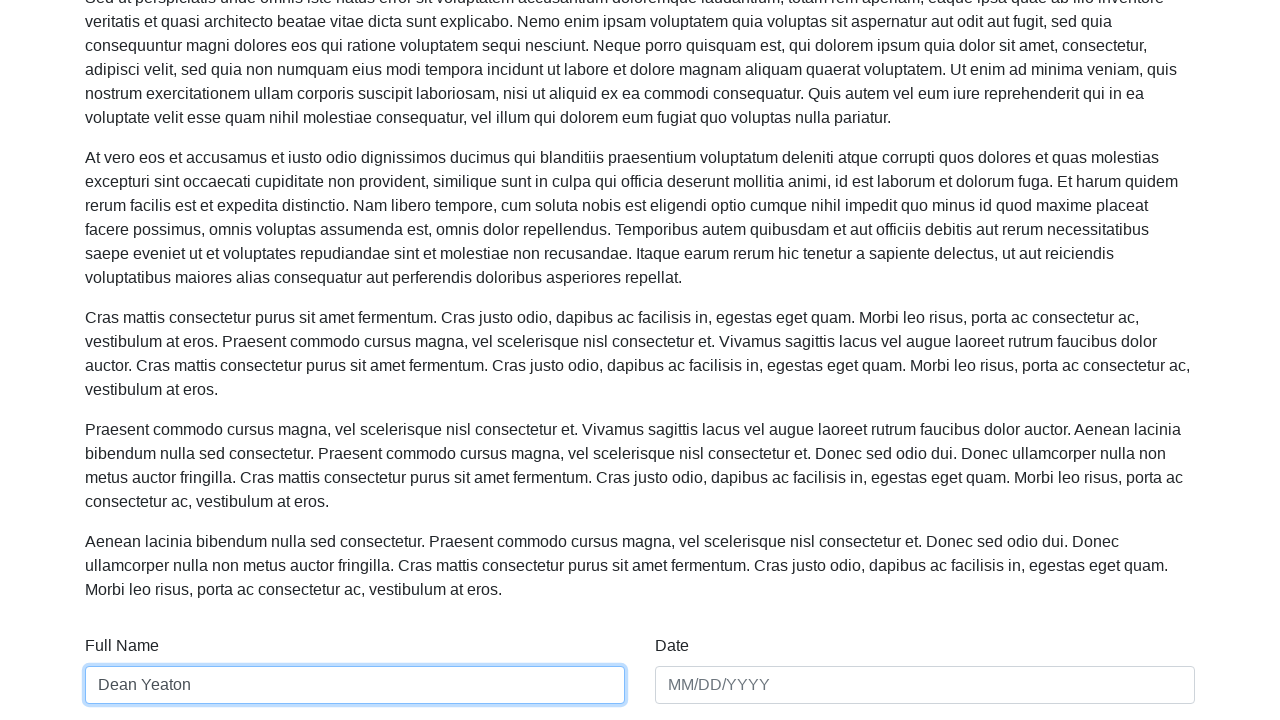

Filled date field with '12/11/2020' on #date
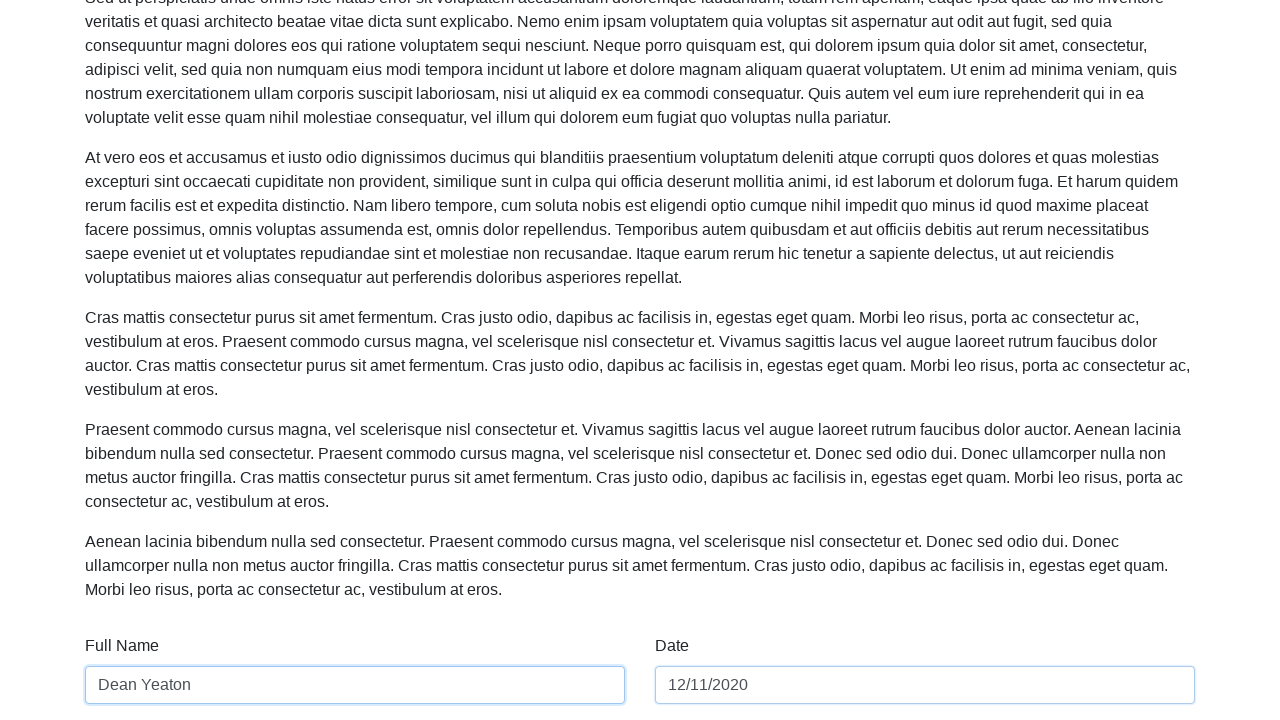

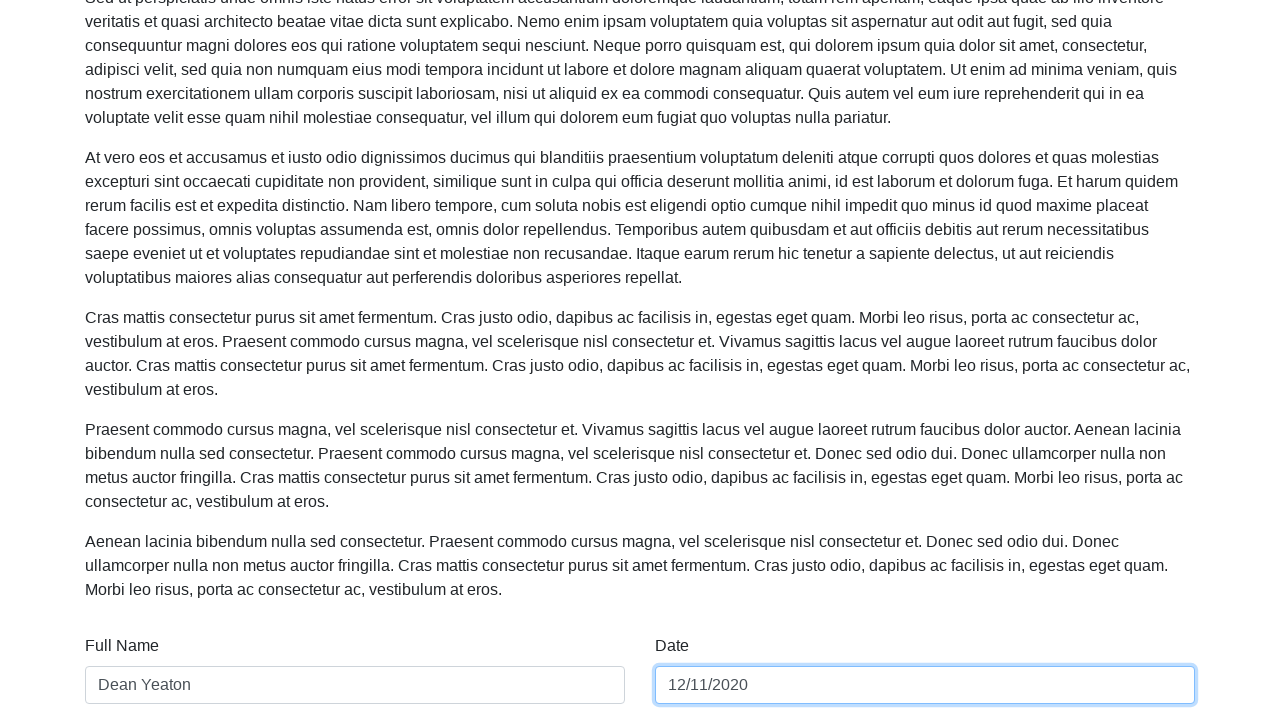